Tests search filtering functionality by entering a search term

Starting URL: https://rahulshettyacademy.com/greenkart/#/offers

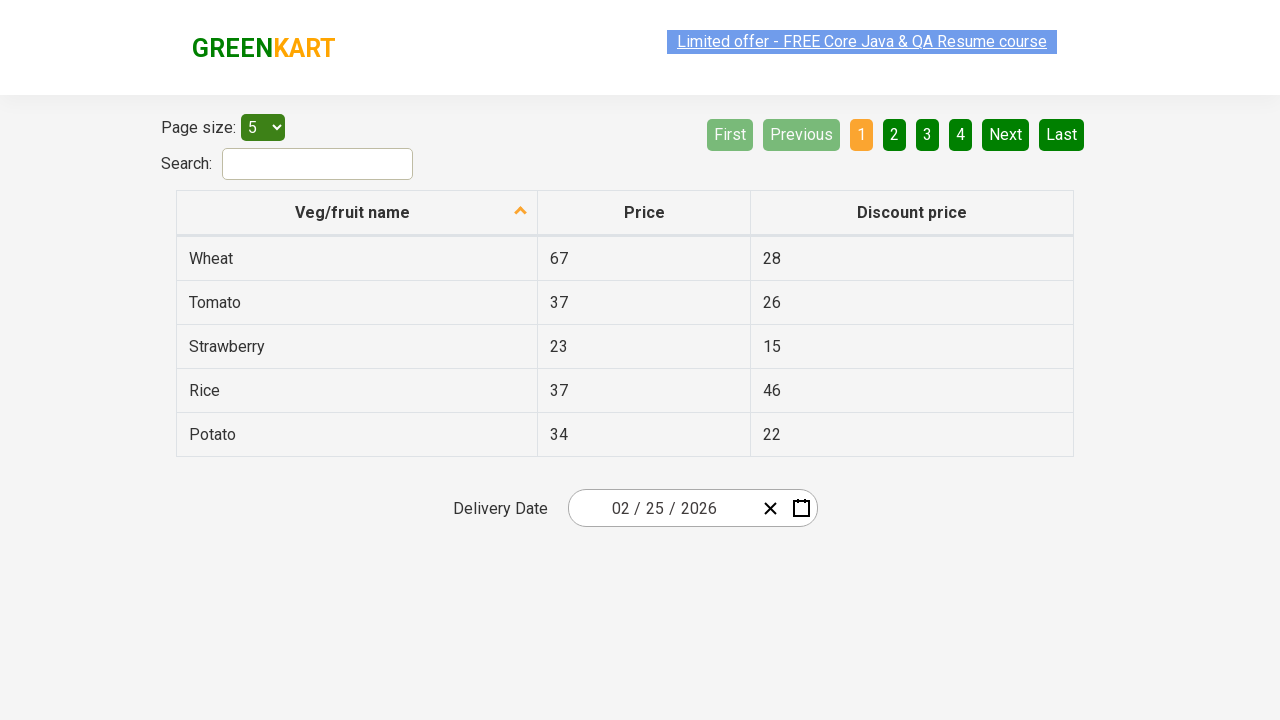

Filled search field with 'Rice' on #search-field
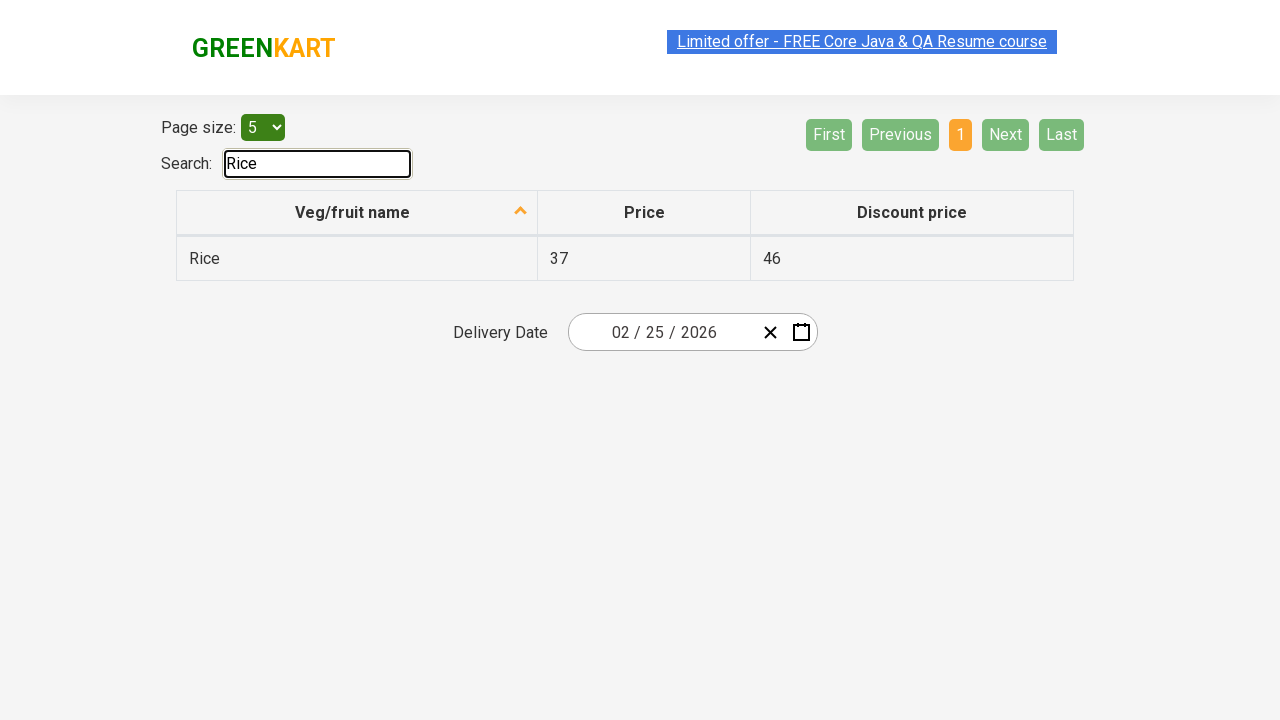

Filtered results containing 'Rice' appeared
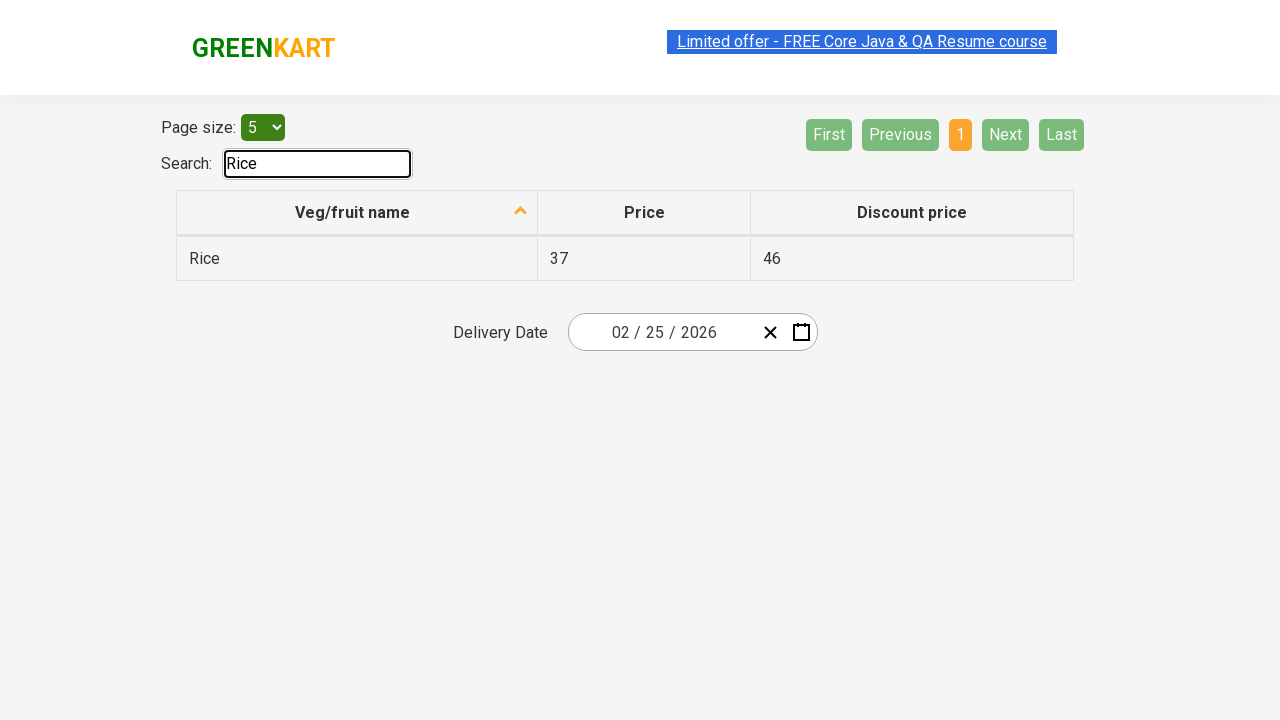

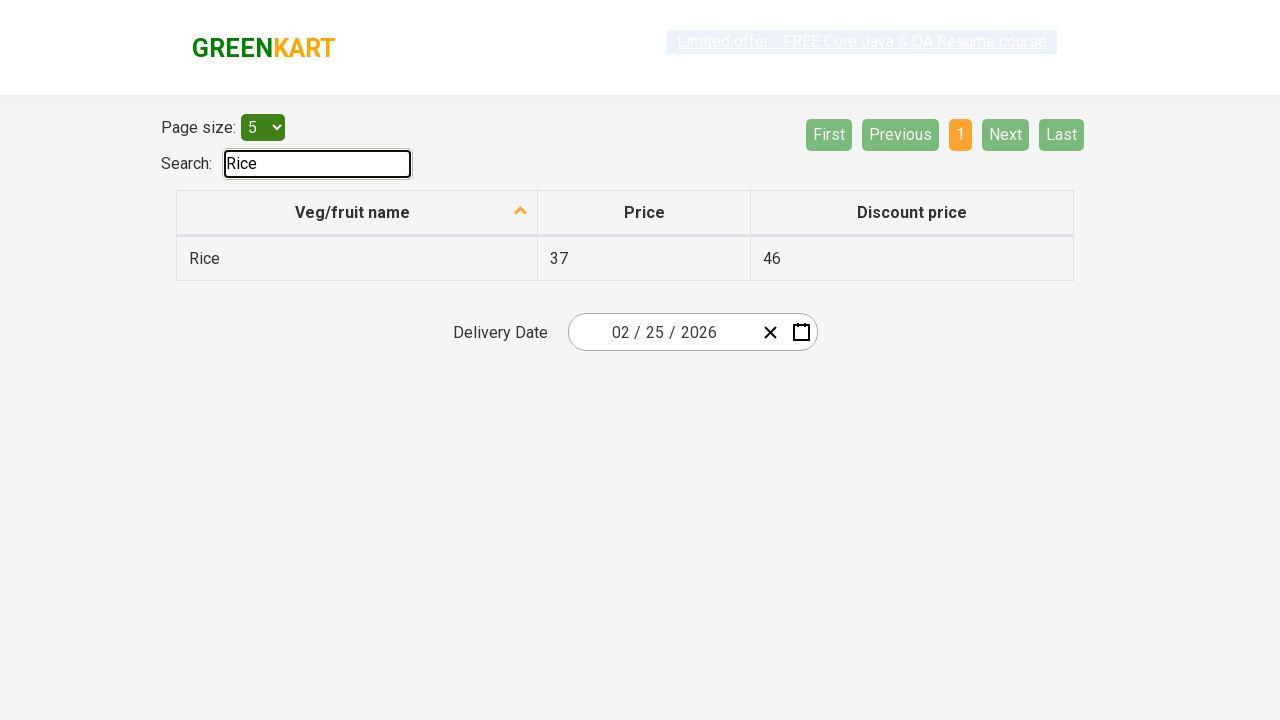